Tests complex drag and drop using click and hold, move to element, and release actions to drag column A to column B.

Starting URL: https://the-internet.herokuapp.com/drag_and_drop

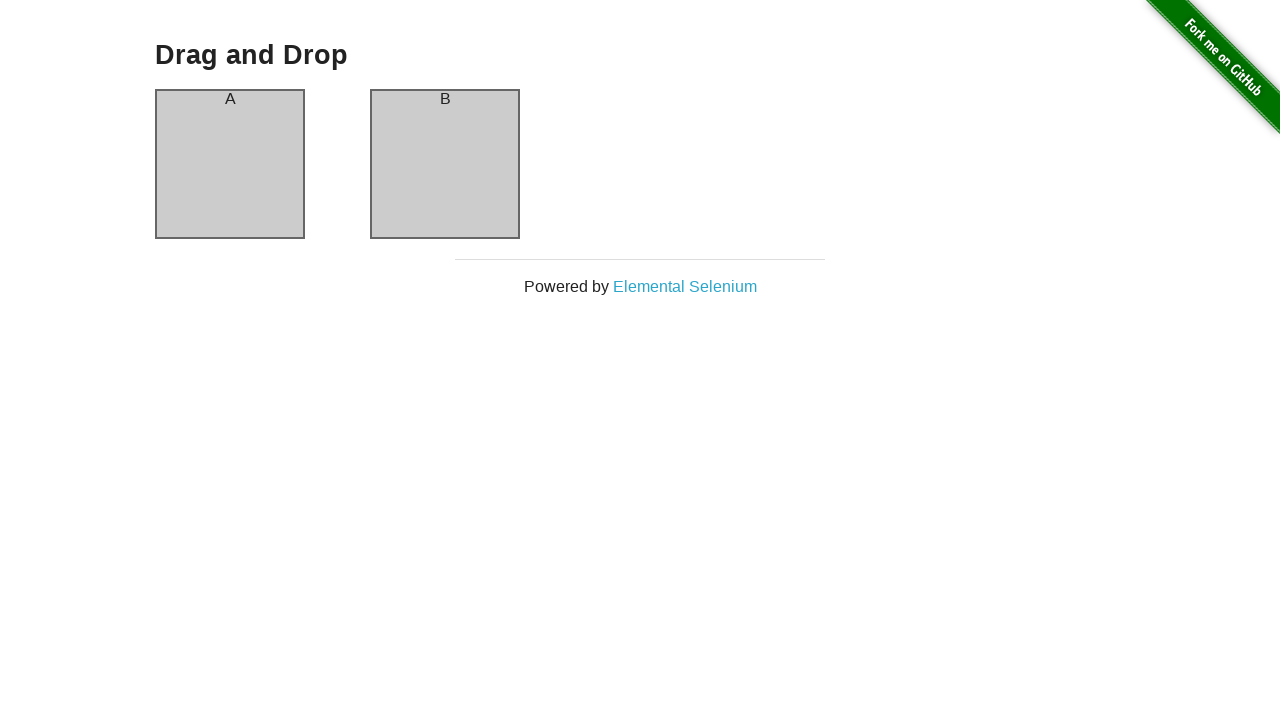

Located source element column A
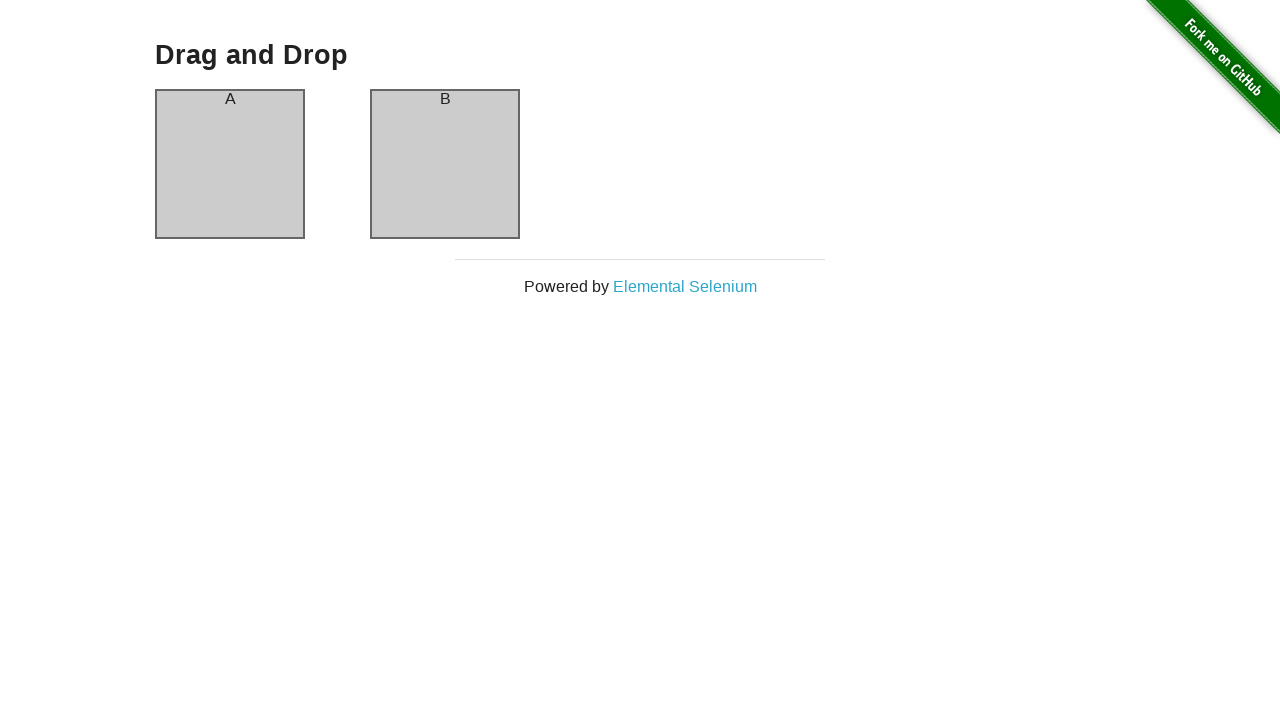

Located target element column B
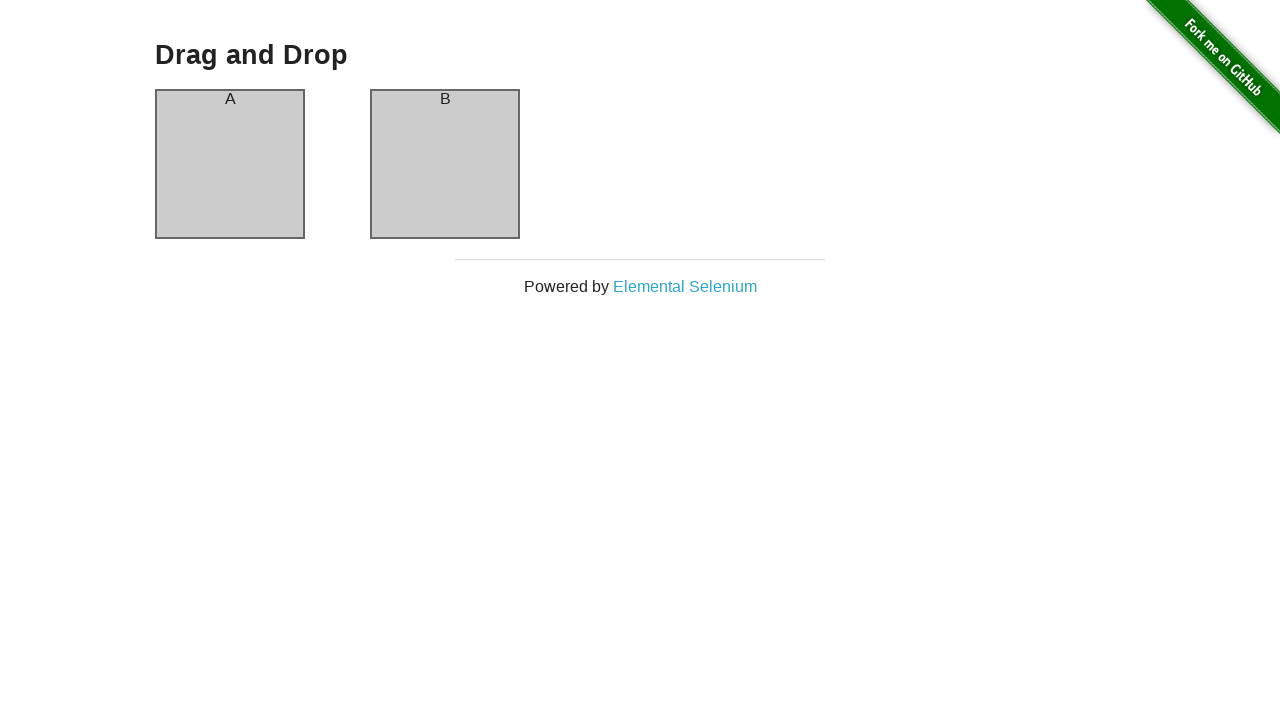

Dragged column A to column B using drag_to method at (445, 164)
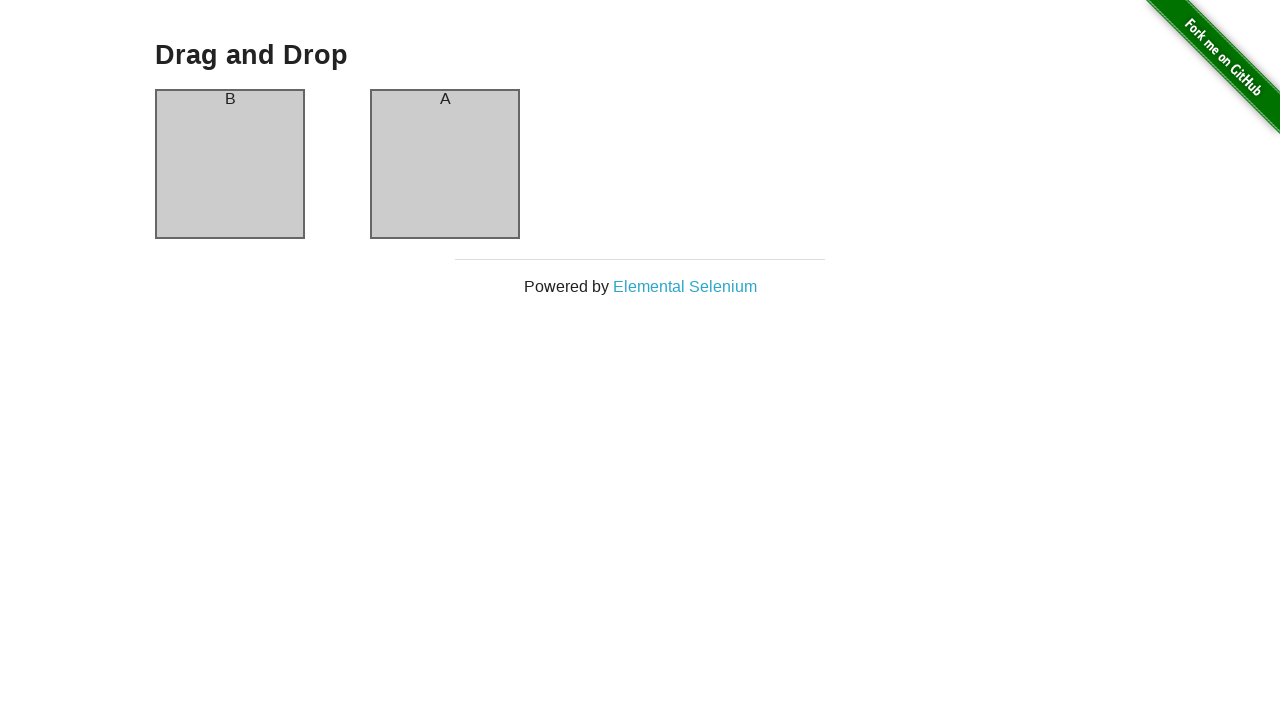

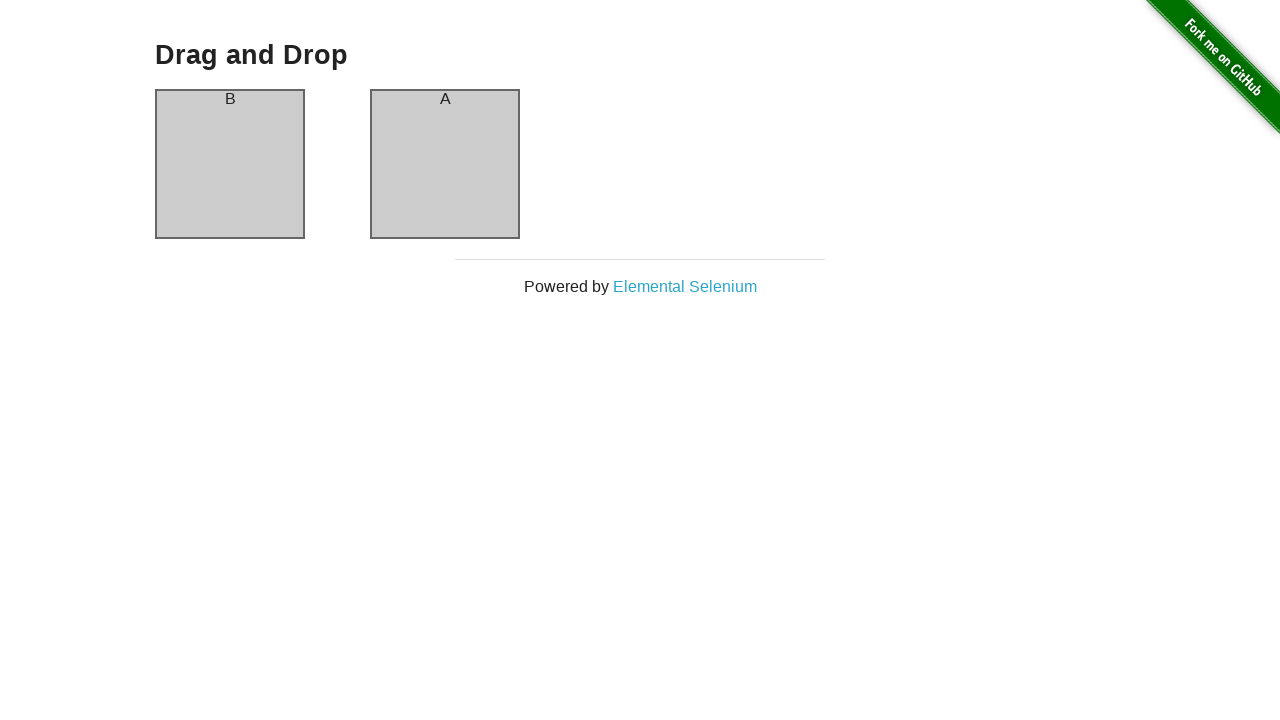